Tests that edits are saved when the edit input loses focus (blur event)

Starting URL: https://demo.playwright.dev/todomvc

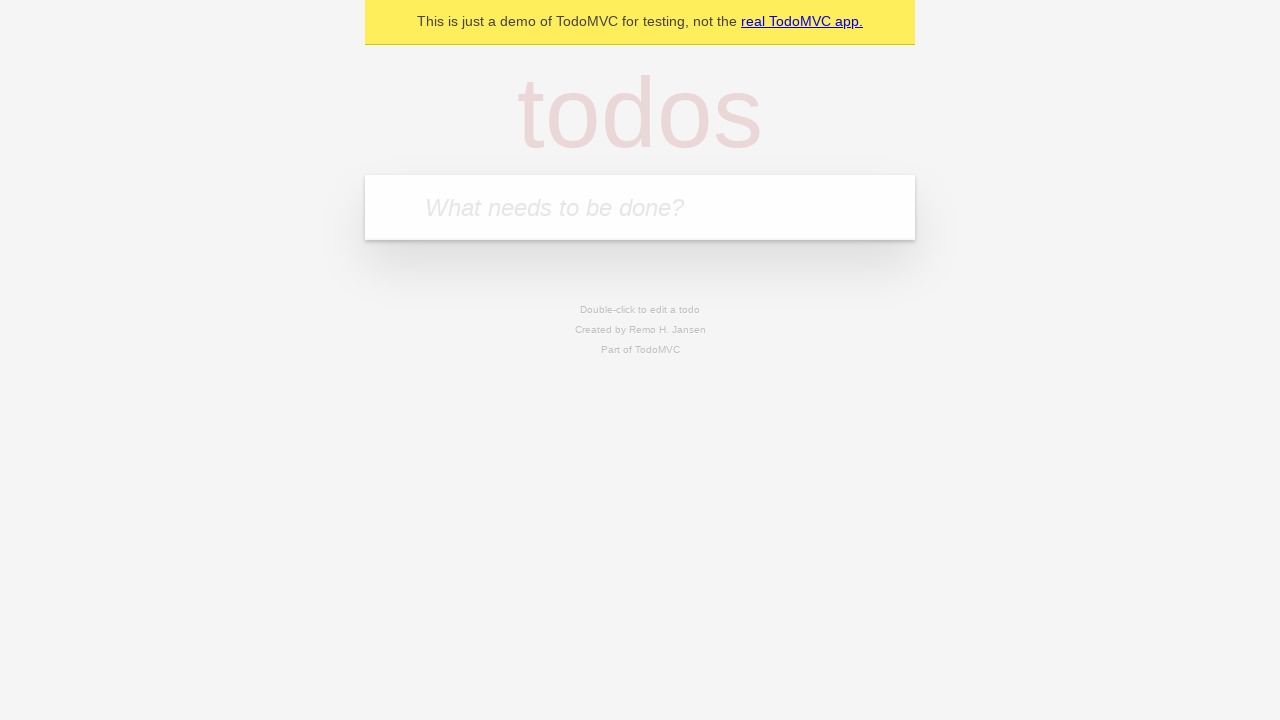

Filled first todo input with 'buy some cheese' on internal:attr=[placeholder="What needs to be done?"i]
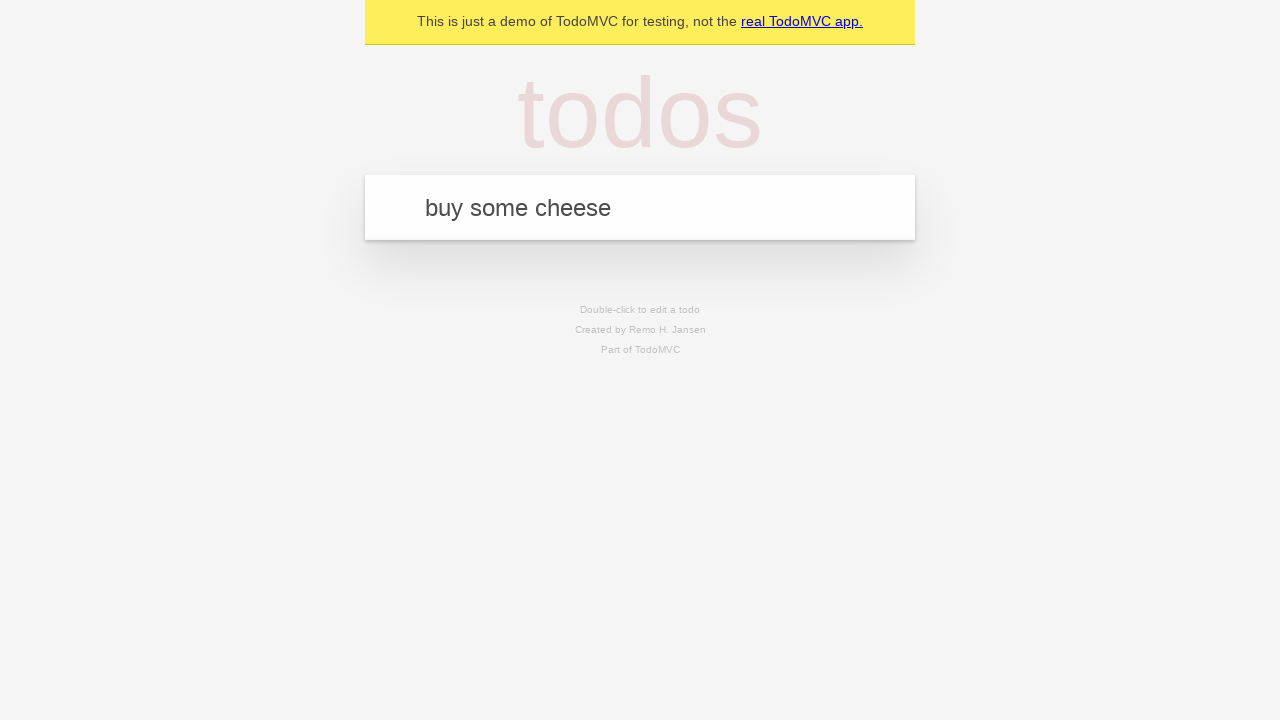

Pressed Enter to create first todo on internal:attr=[placeholder="What needs to be done?"i]
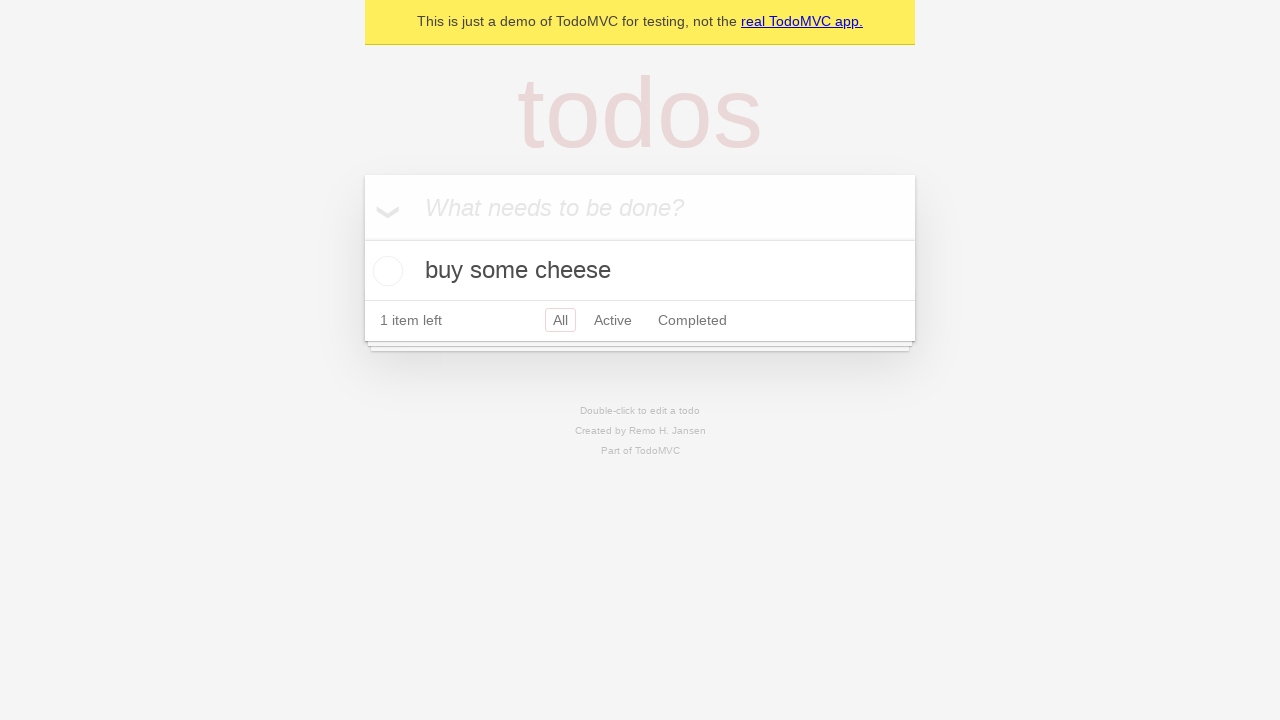

Filled second todo input with 'feed the cat' on internal:attr=[placeholder="What needs to be done?"i]
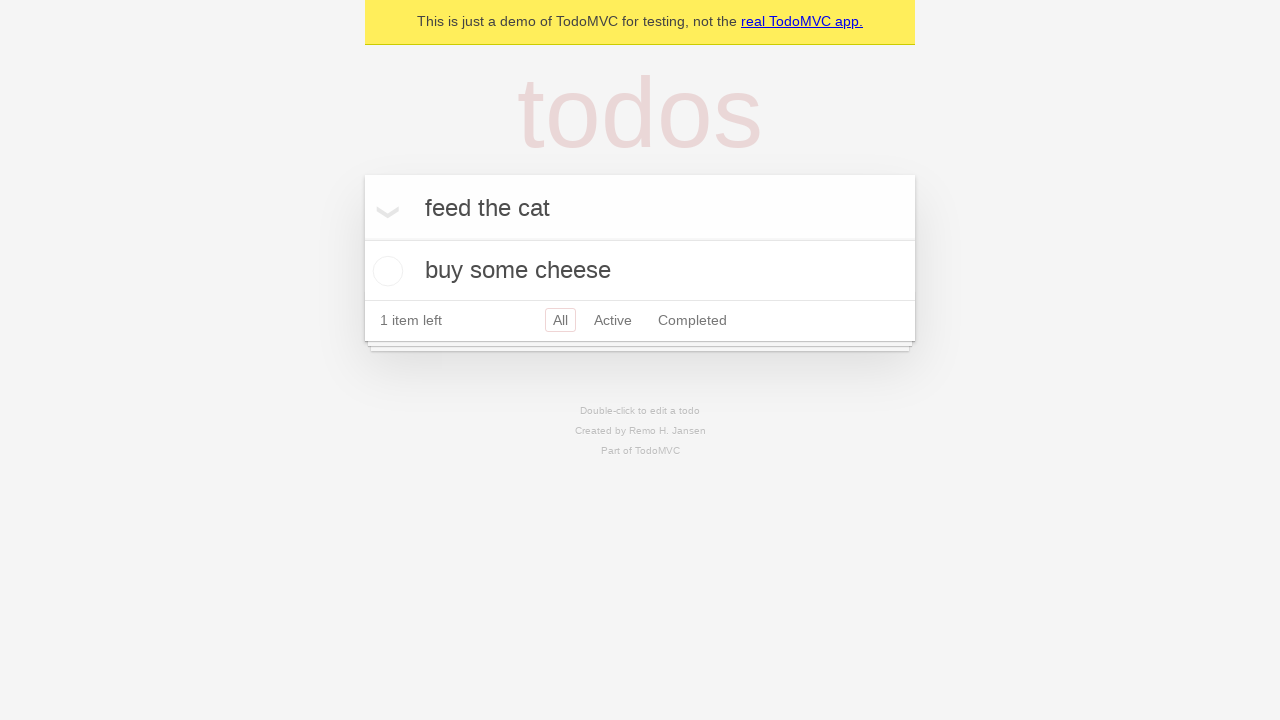

Pressed Enter to create second todo on internal:attr=[placeholder="What needs to be done?"i]
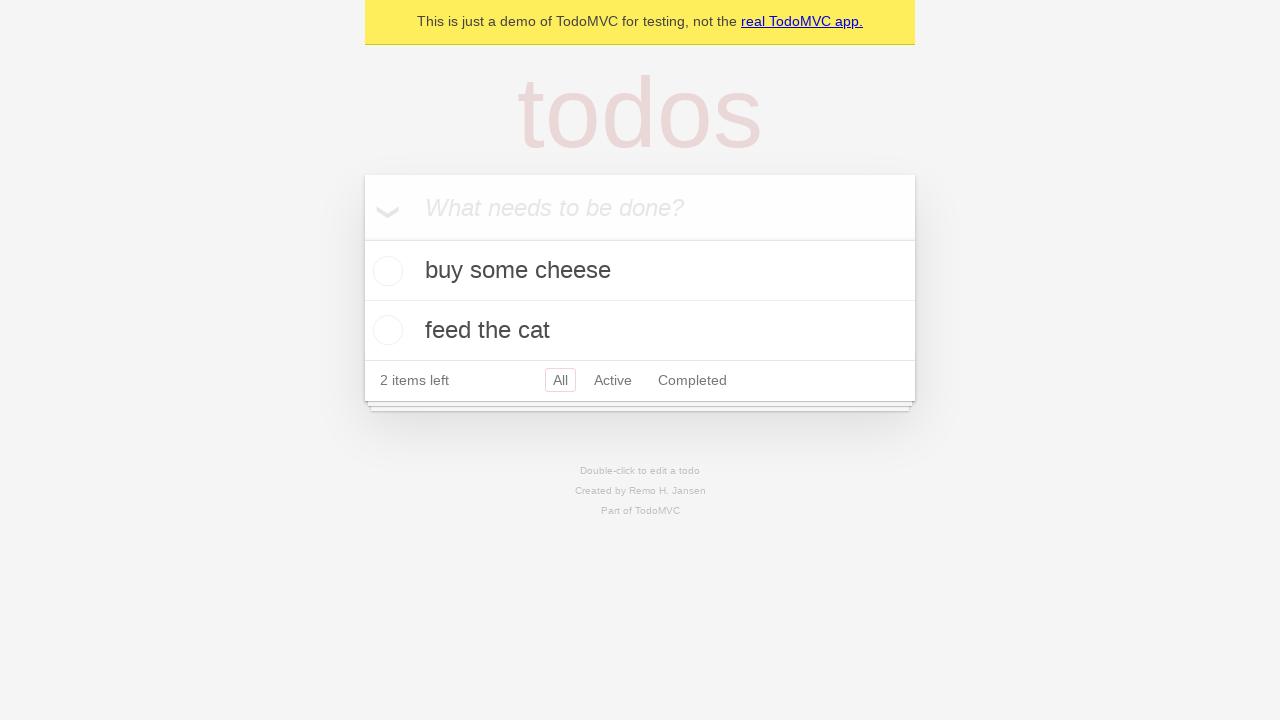

Filled third todo input with 'book a doctors appointment' on internal:attr=[placeholder="What needs to be done?"i]
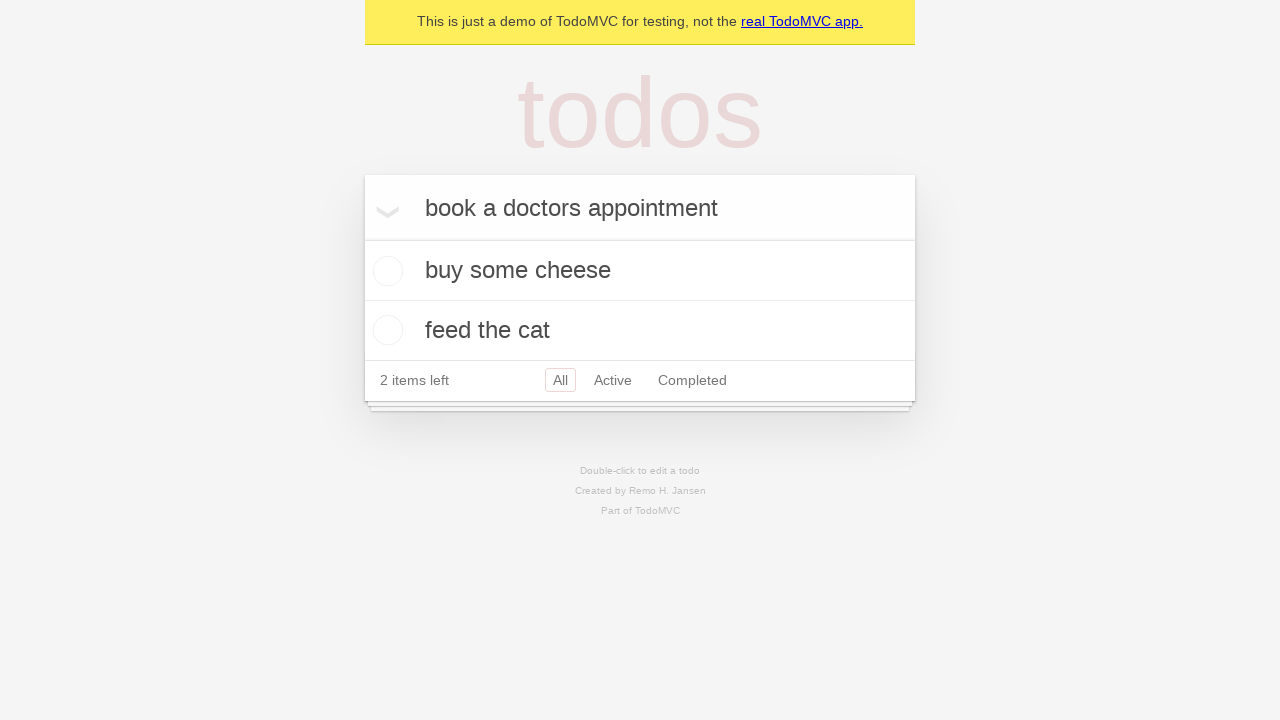

Pressed Enter to create third todo on internal:attr=[placeholder="What needs to be done?"i]
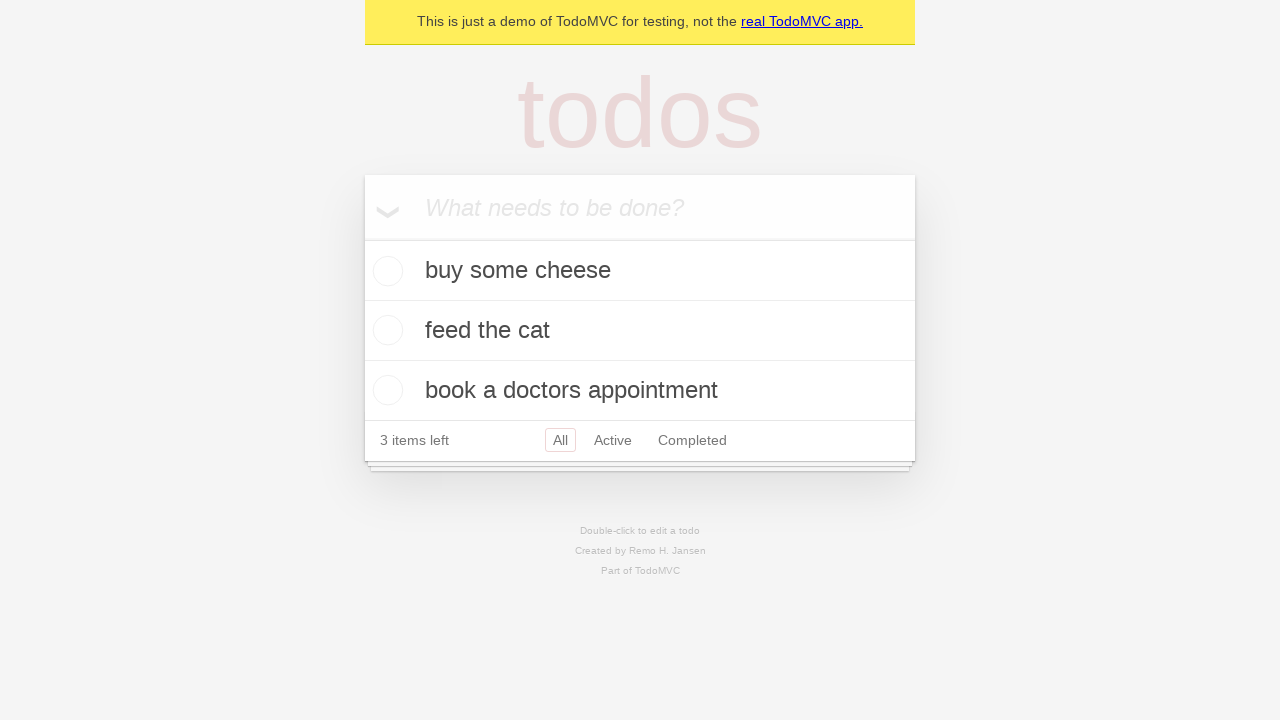

Waited for all three todos to appear in the list
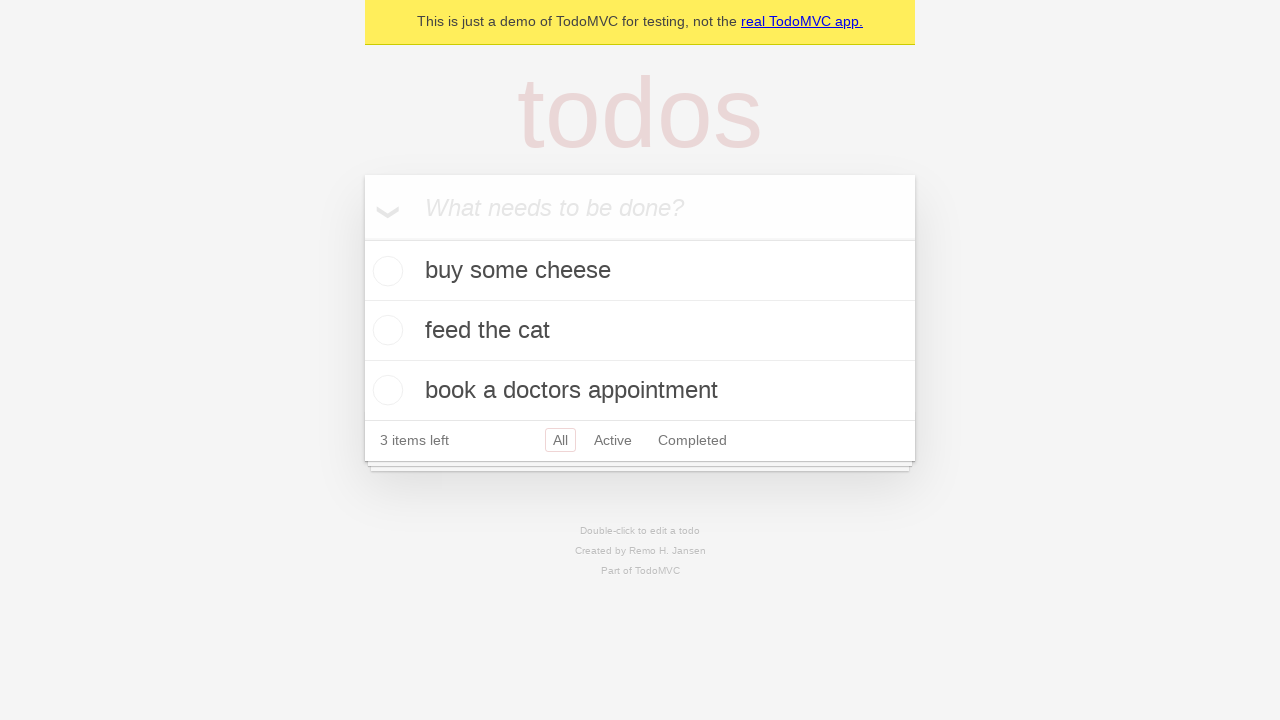

Double-clicked second todo to enter edit mode at (640, 331) on internal:testid=[data-testid="todo-item"s] >> nth=1
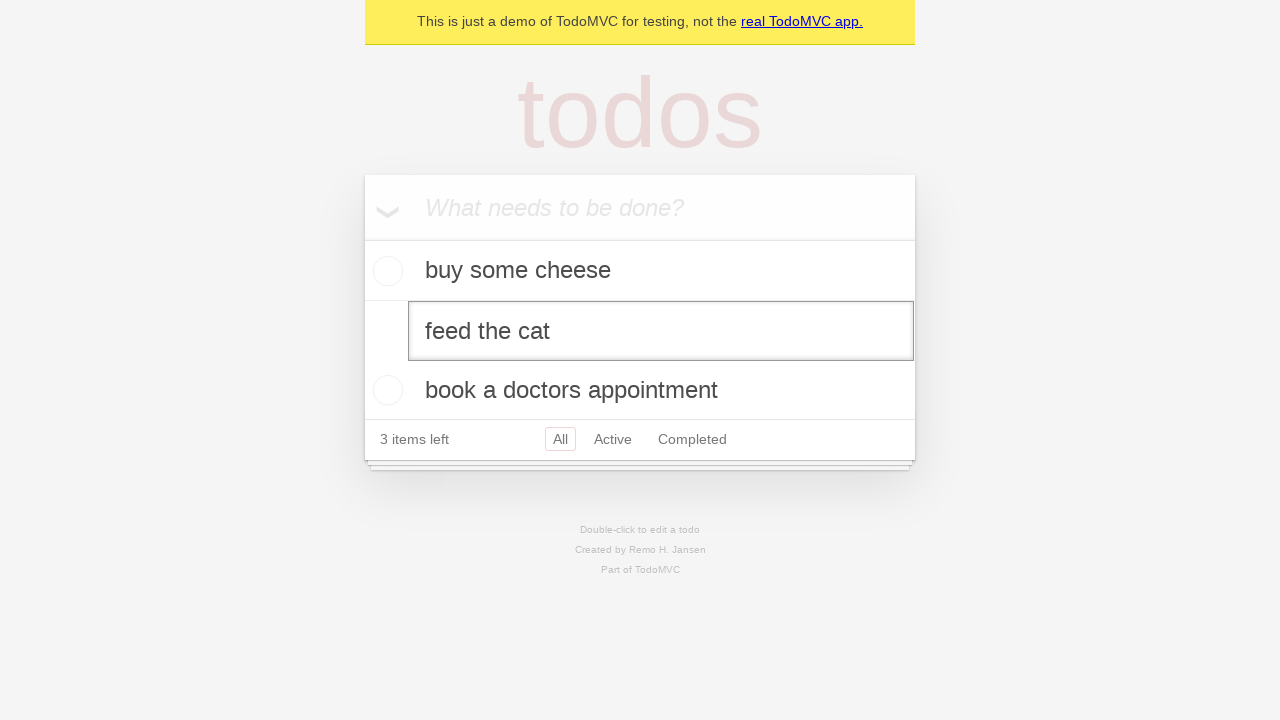

Filled edit textbox with new text 'buy some sausages' on internal:testid=[data-testid="todo-item"s] >> nth=1 >> internal:role=textbox[nam
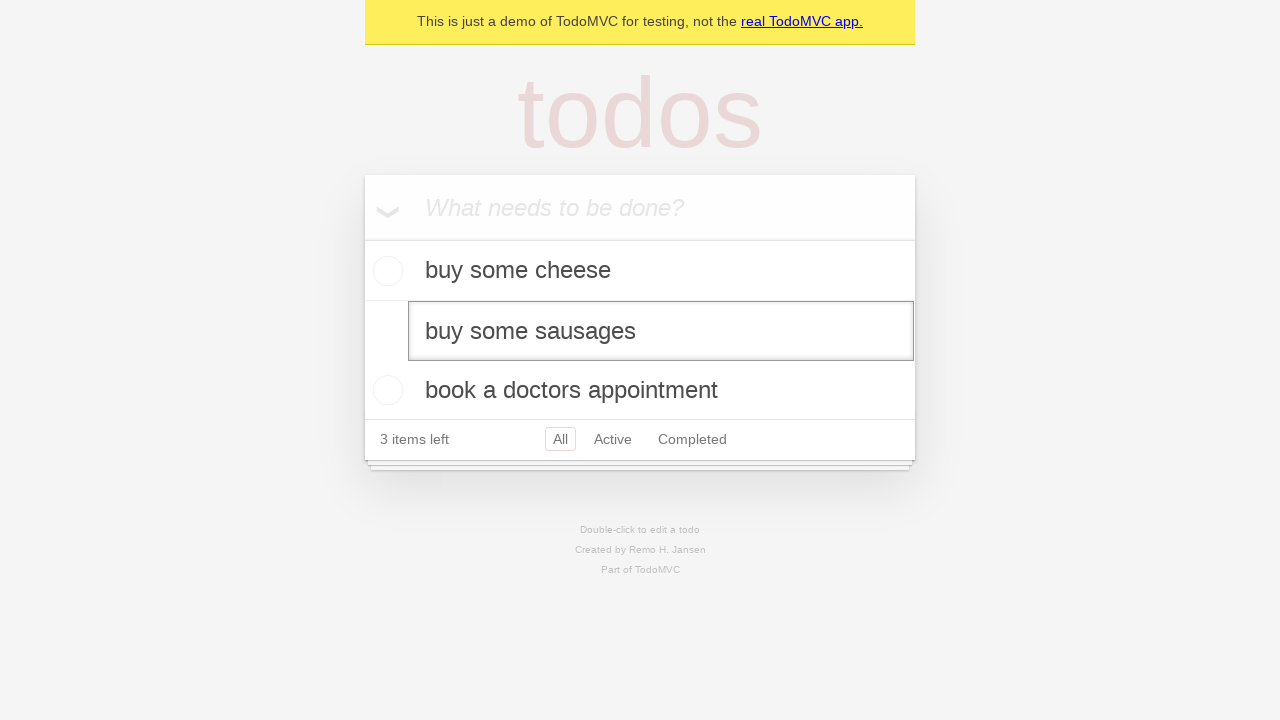

Dispatched blur event on edit textbox to save changes
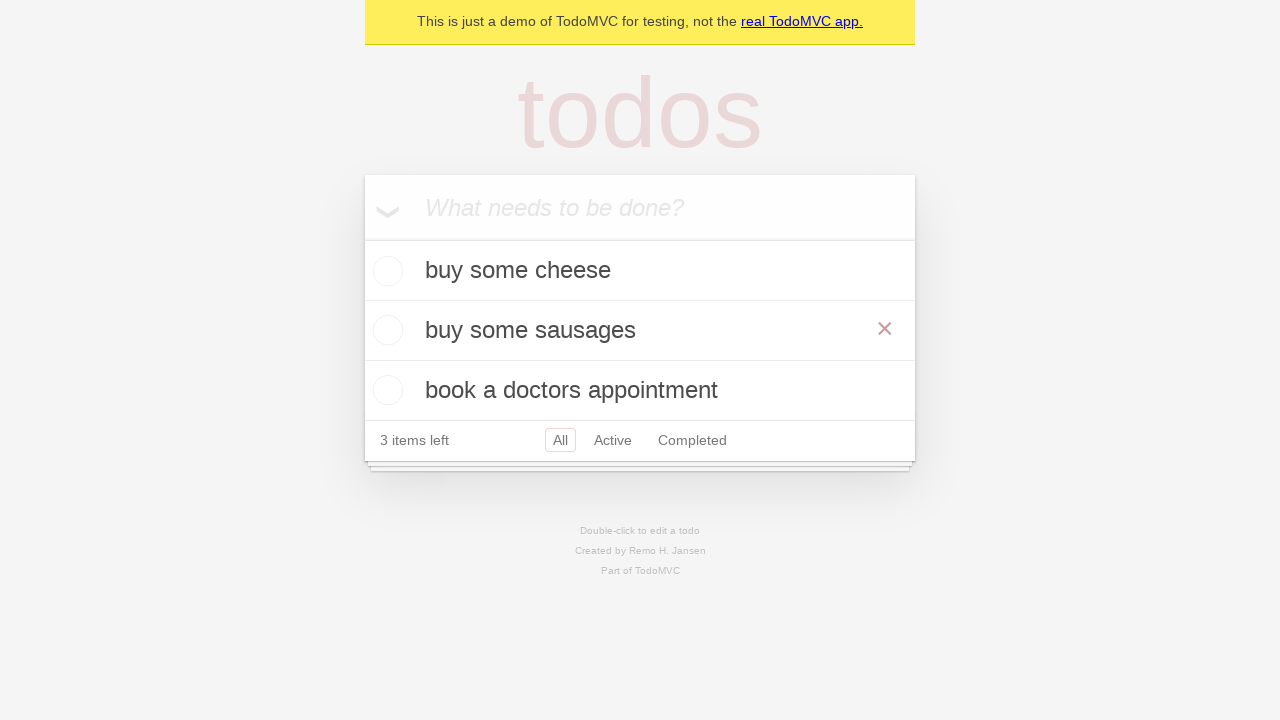

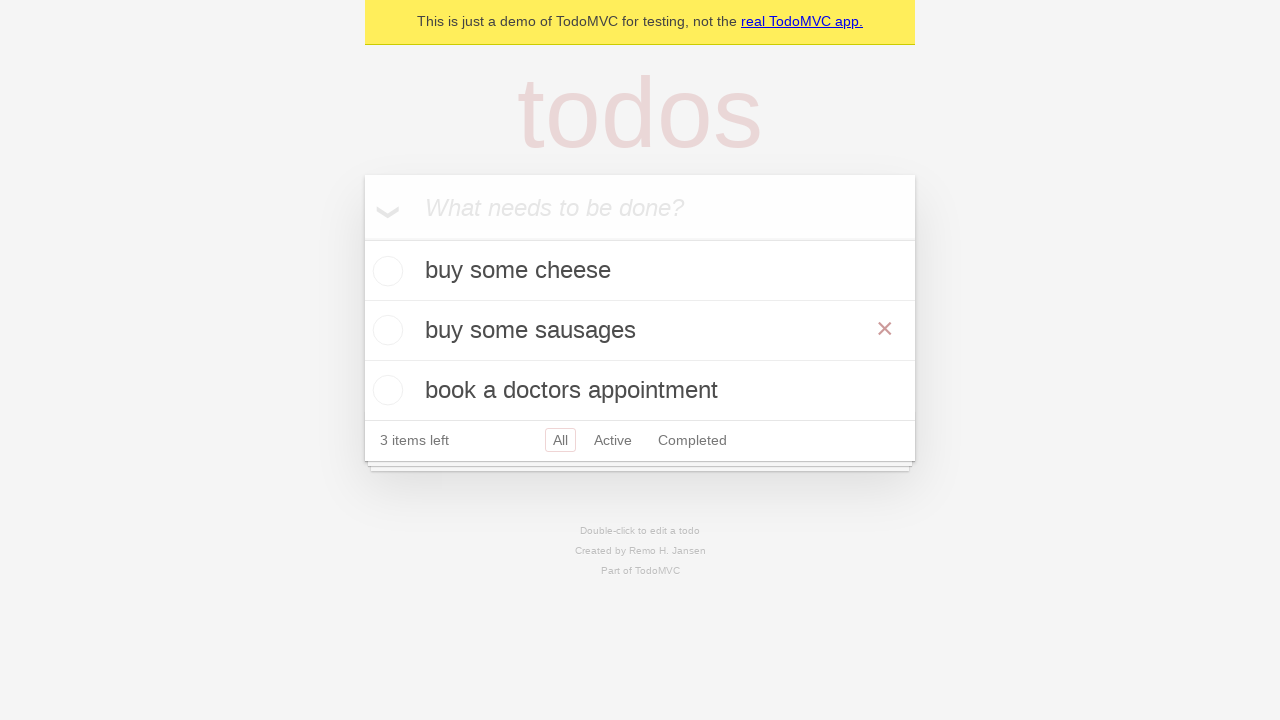